Tests dropdown functionality on the RTI Online government website by selecting "Hindi" language from the language selector dropdown.

Starting URL: https://rtionline.gov.in/

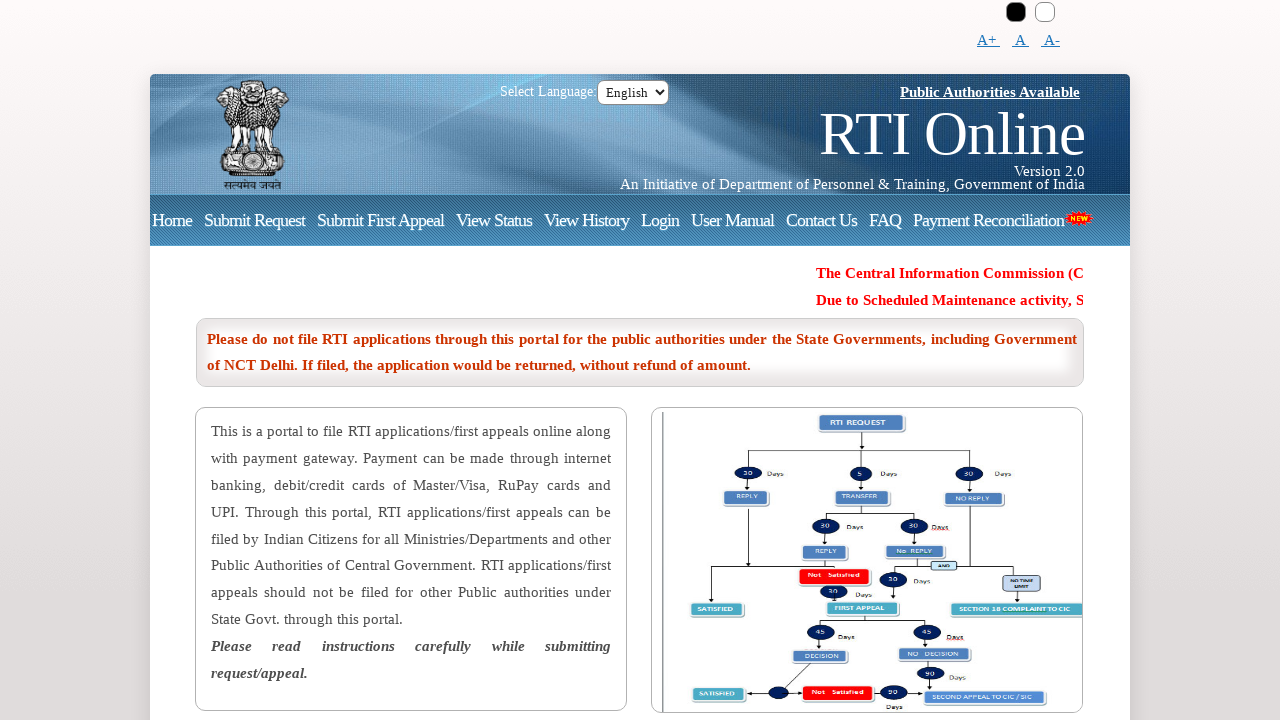

Language dropdown selector became visible
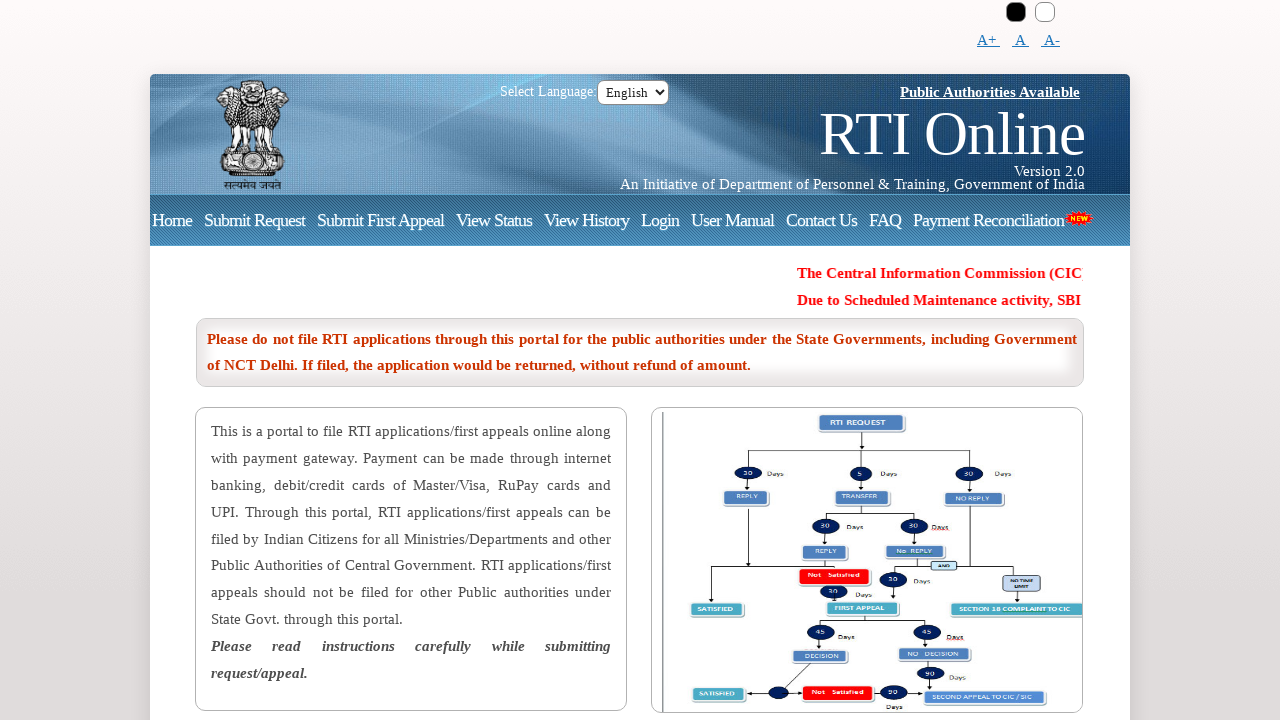

Selected 'Hindi' from the language dropdown on #lan
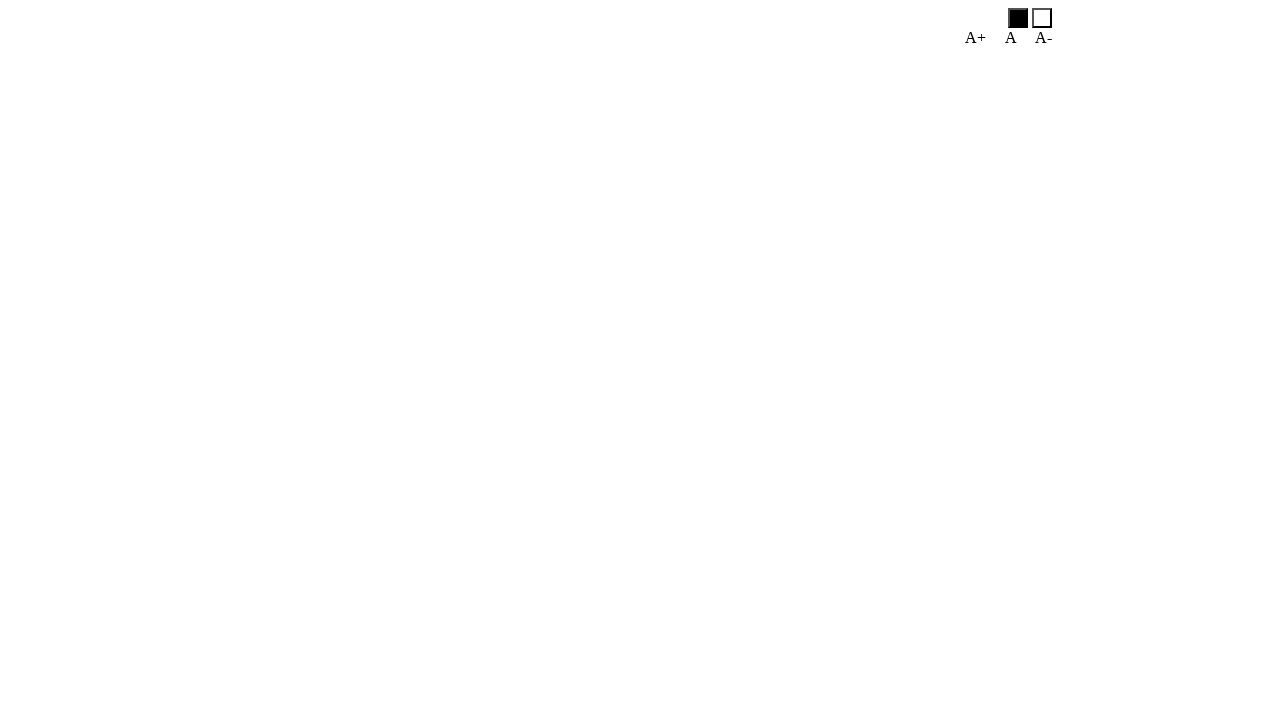

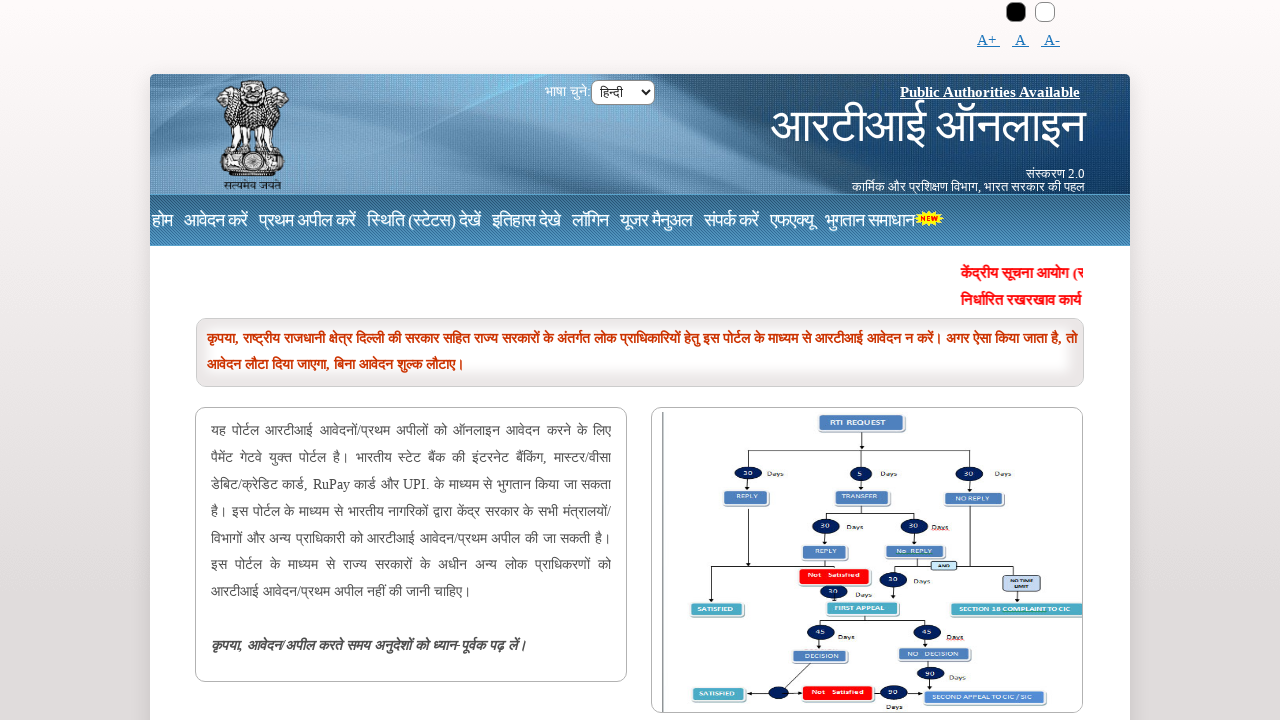